Tests dropdown selection functionality by selecting each option in sequence

Starting URL: https://rahulshettyacademy.com/AutomationPractice/

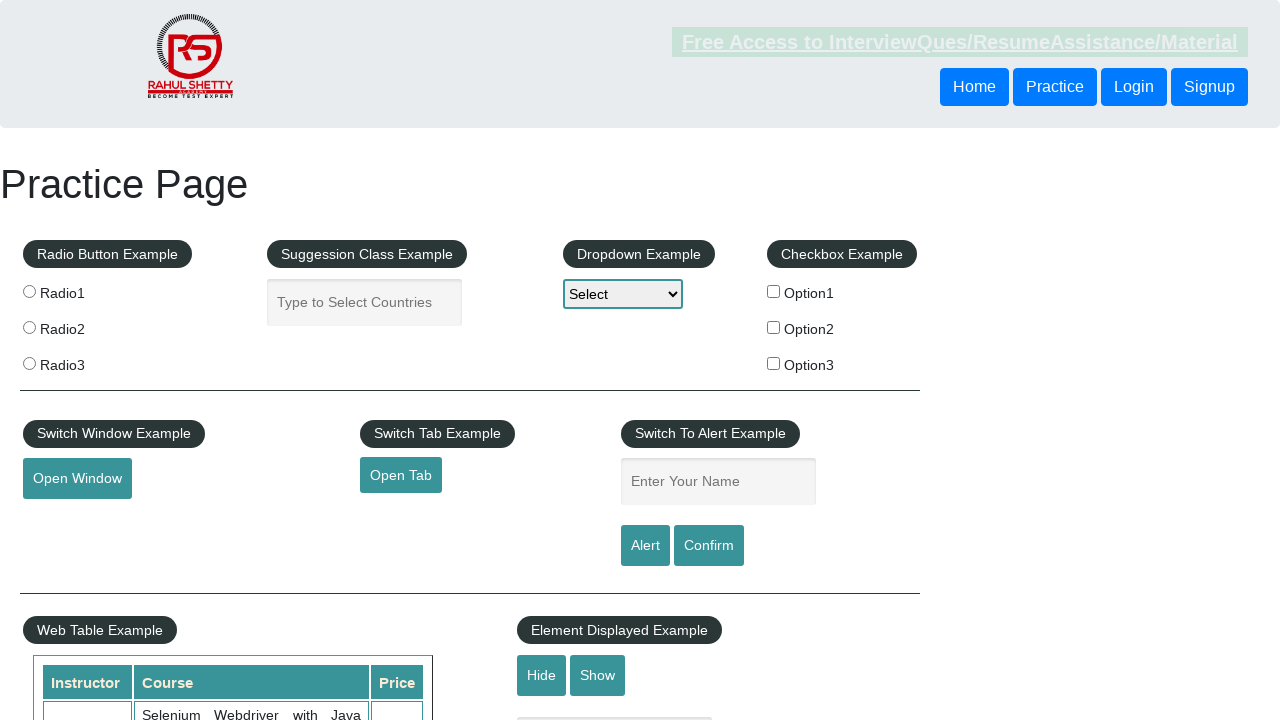

Selected 'option1' from dropdown on #dropdown-class-example
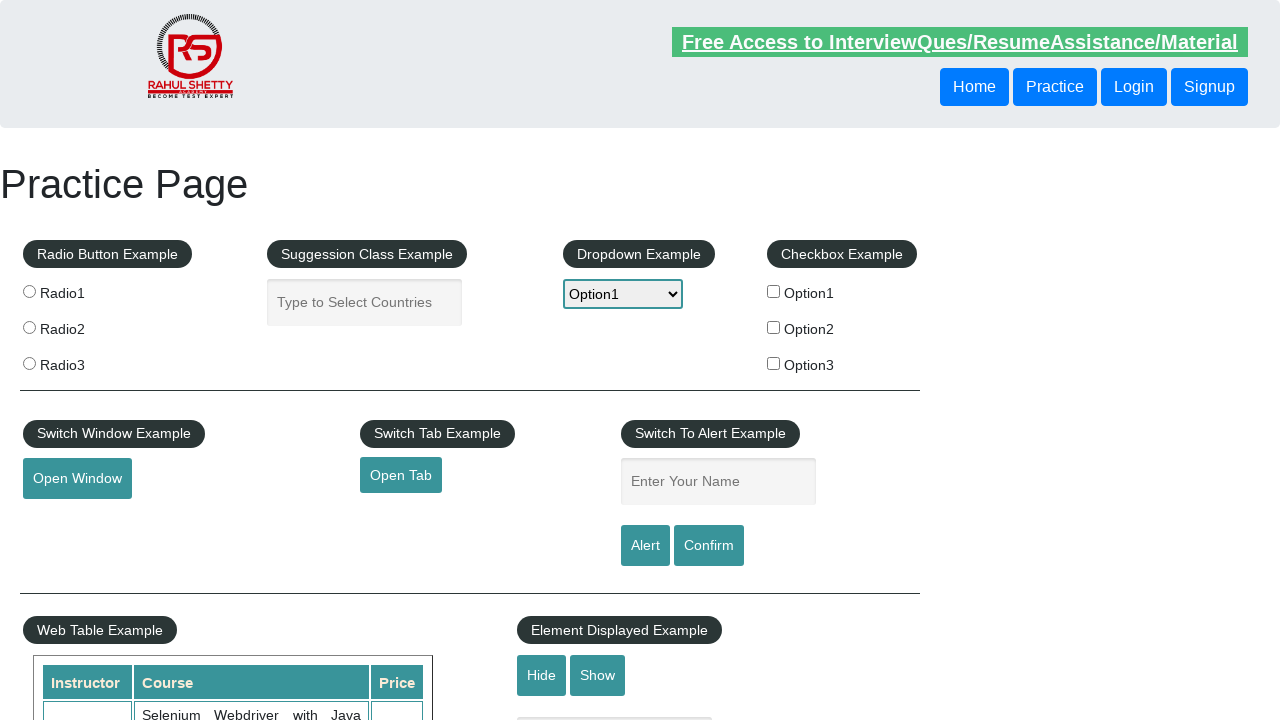

Selected 'option2' from dropdown on #dropdown-class-example
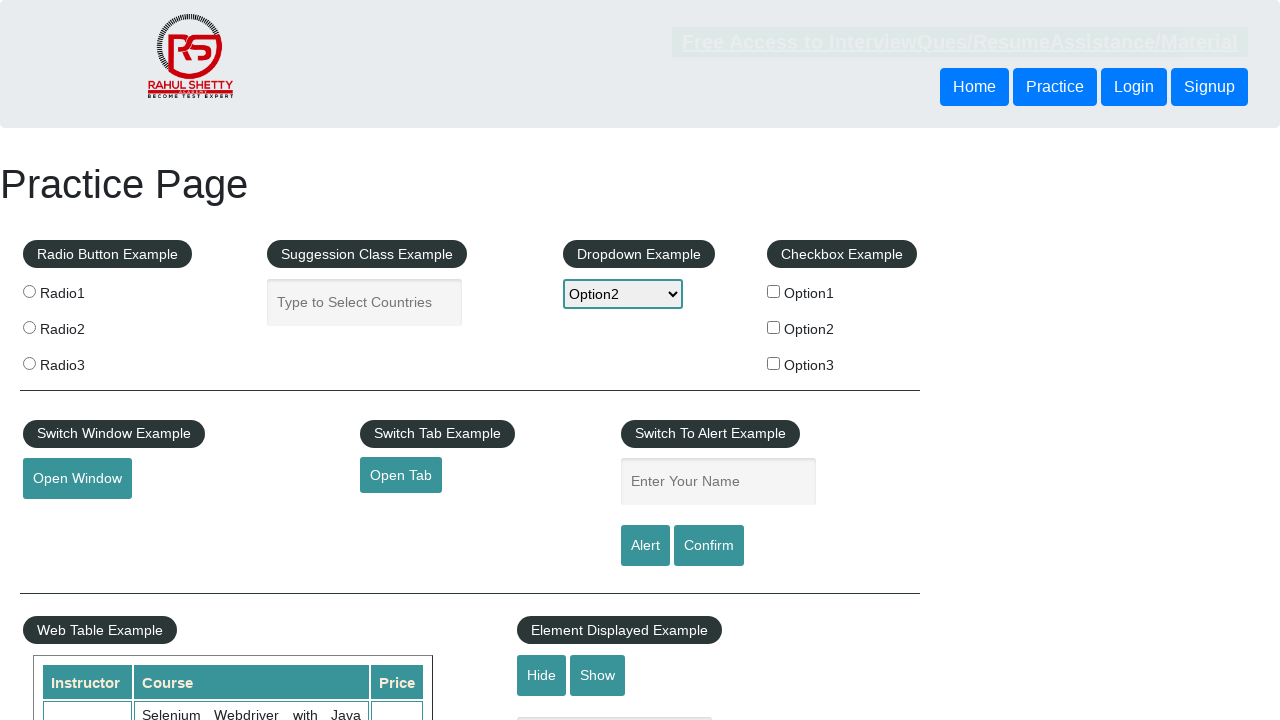

Selected 'option3' from dropdown on #dropdown-class-example
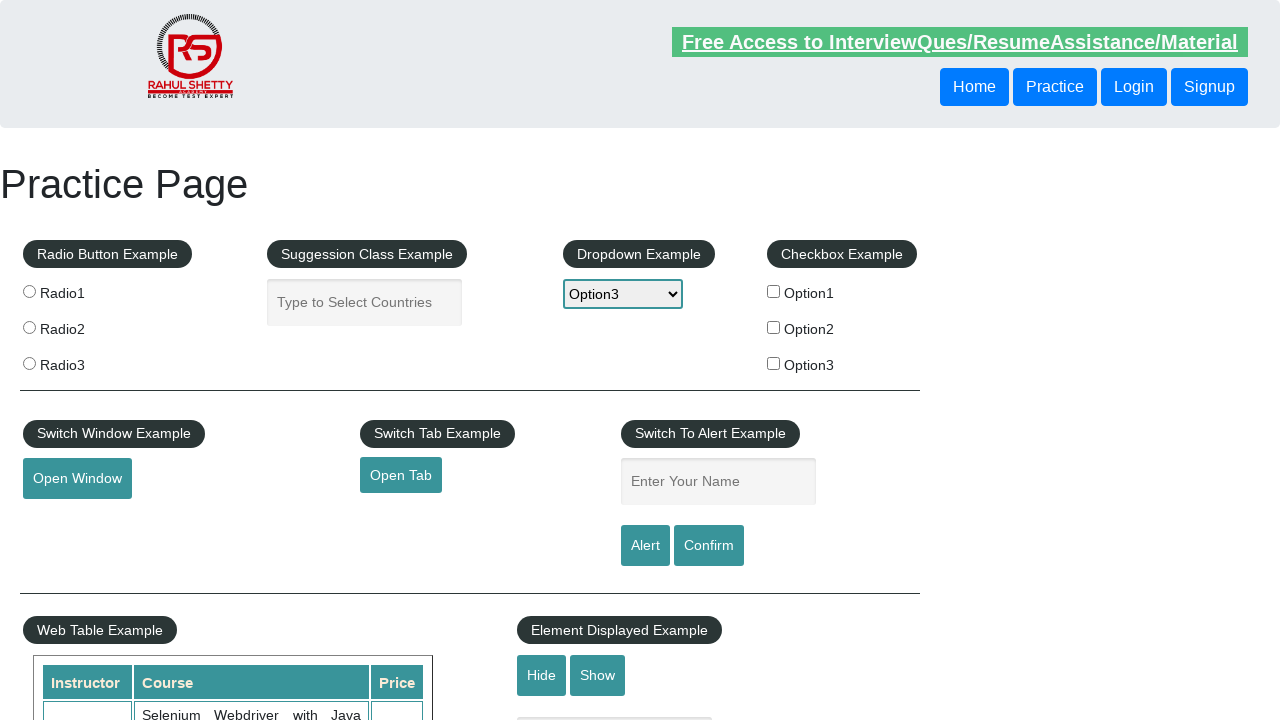

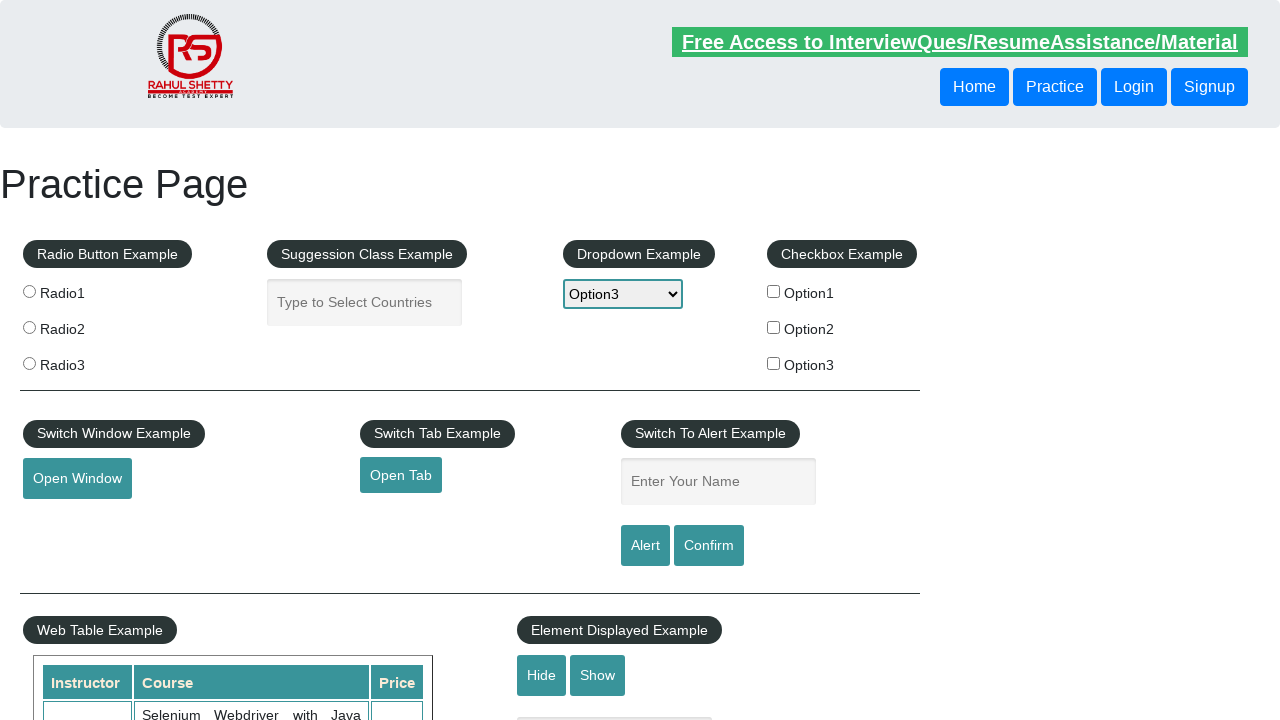